Tests the enable/disable state of a date field by clicking on a round trip option and verifying that the return date field becomes enabled

Starting URL: https://rahulshettyacademy.com/dropdownsPractise/

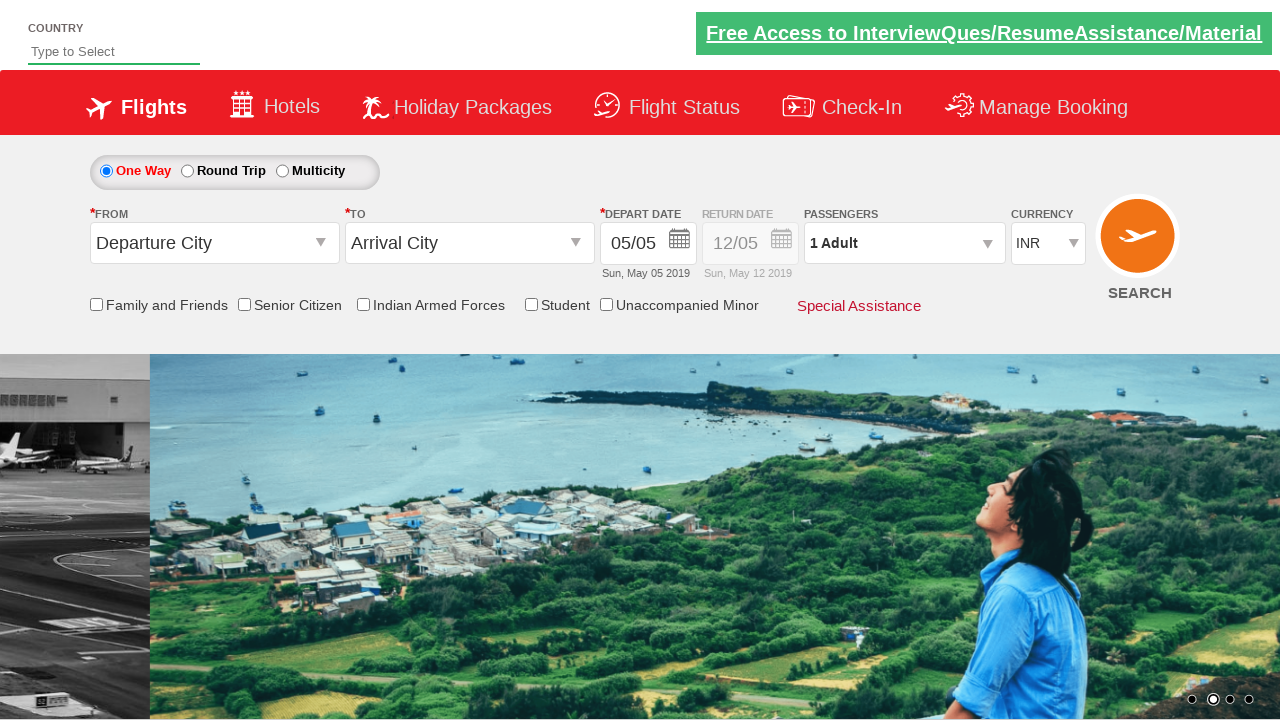

Retrieved initial style attribute of return date field
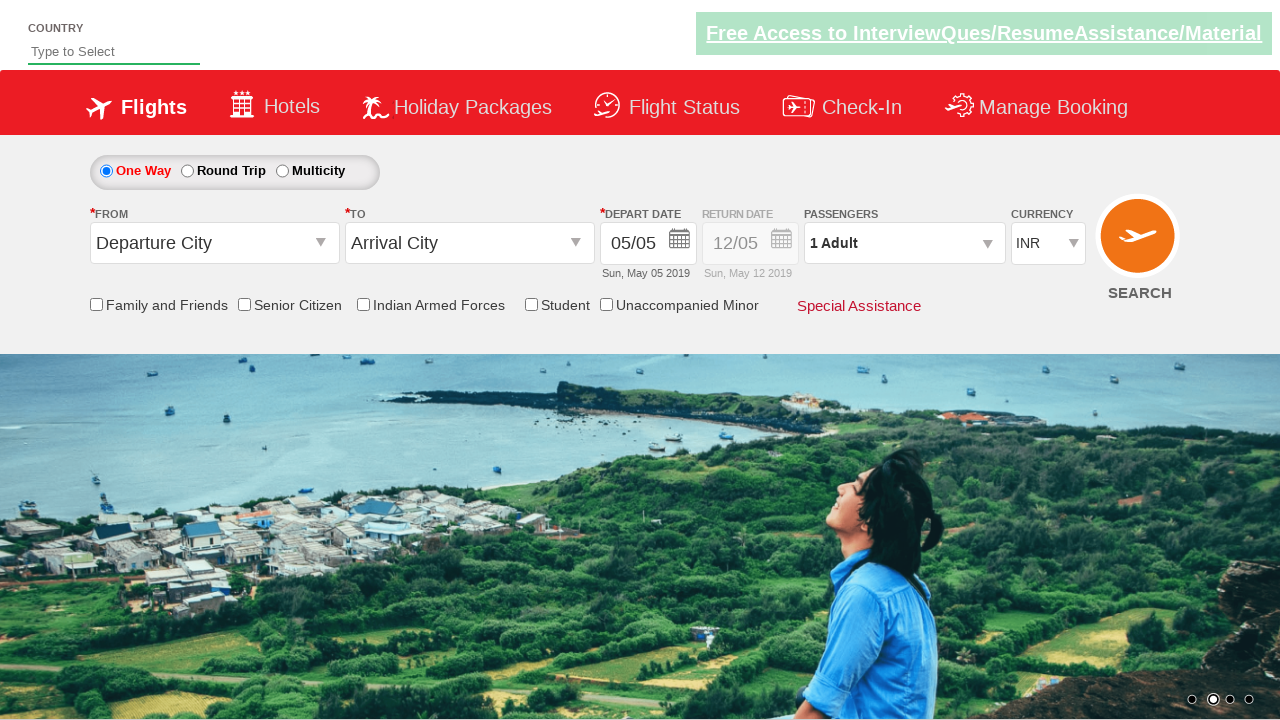

Clicked Round Trip radio button to enable return date field at (187, 171) on input#ctl00_mainContent_rbtnl_Trip_1
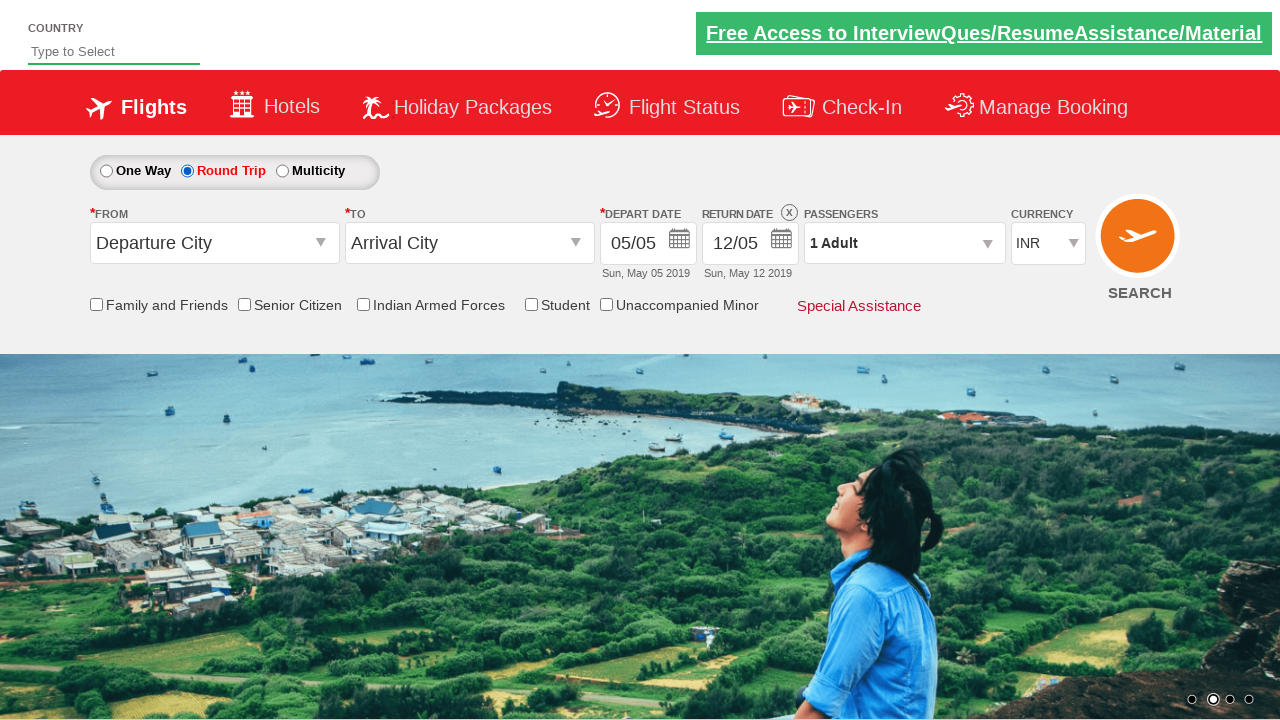

Retrieved updated style attribute of return date field after selecting Round Trip
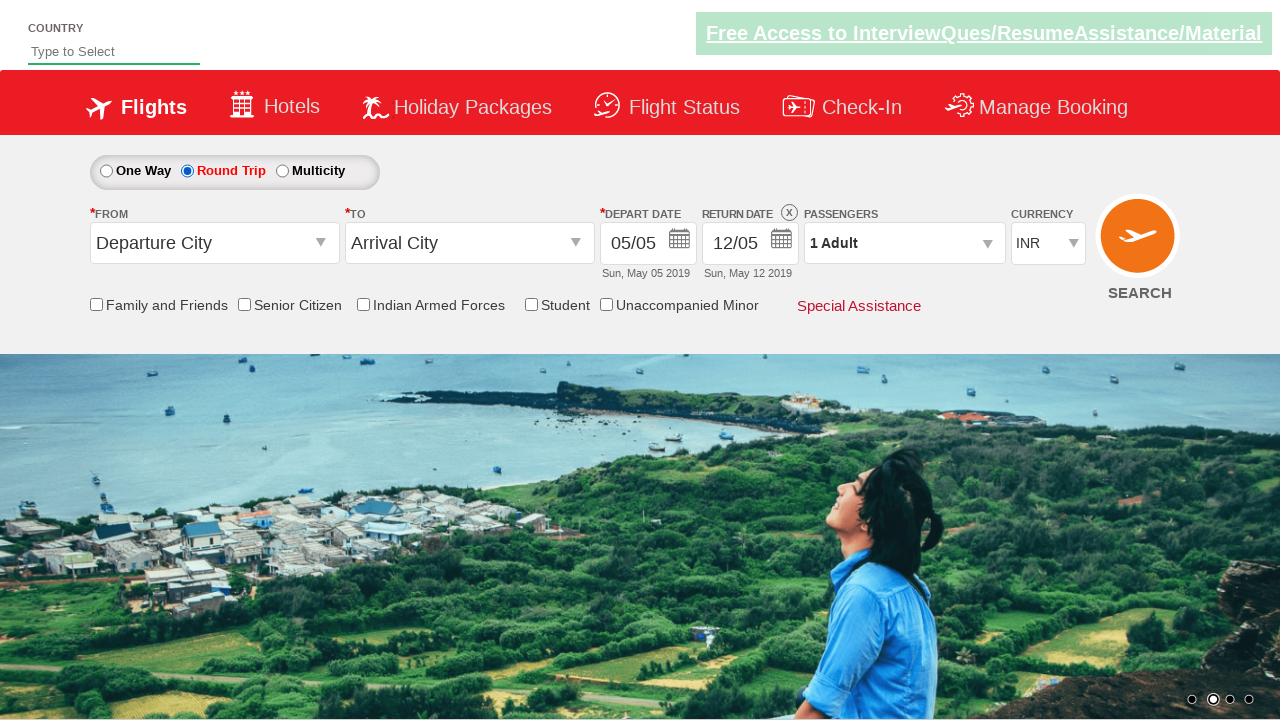

Verified return date field is enabled with opacity: 1 in style attribute
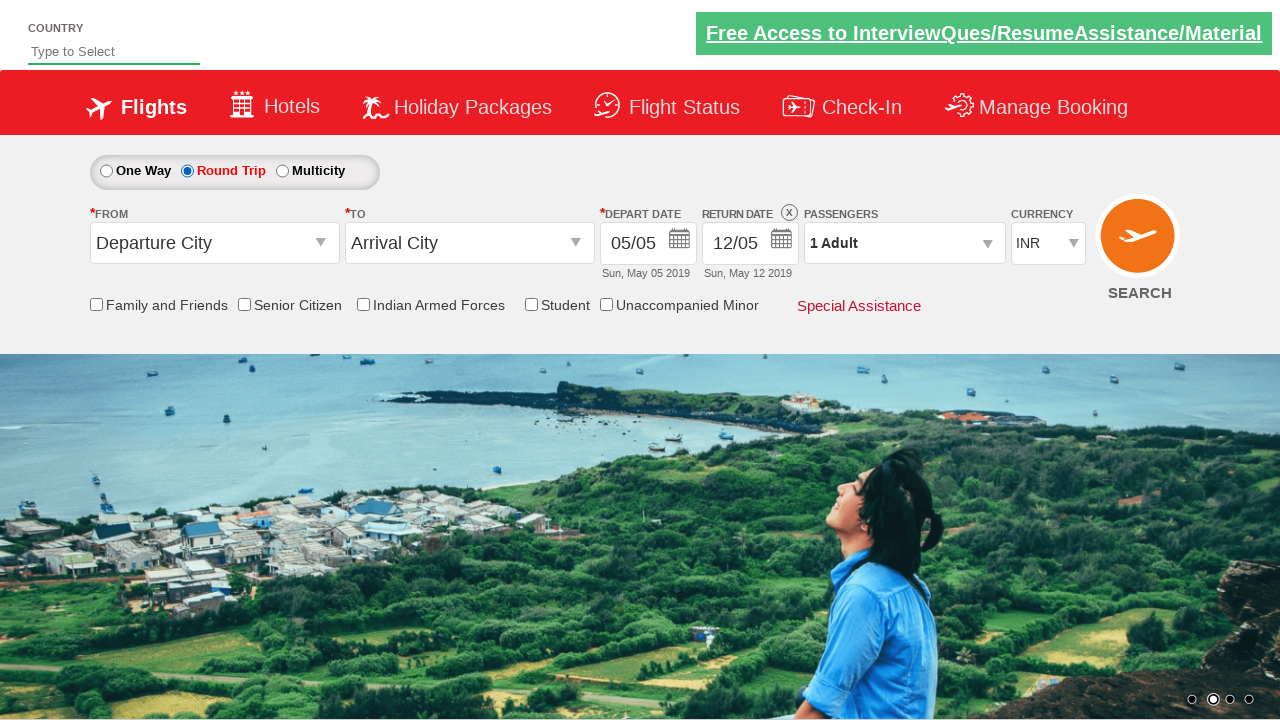

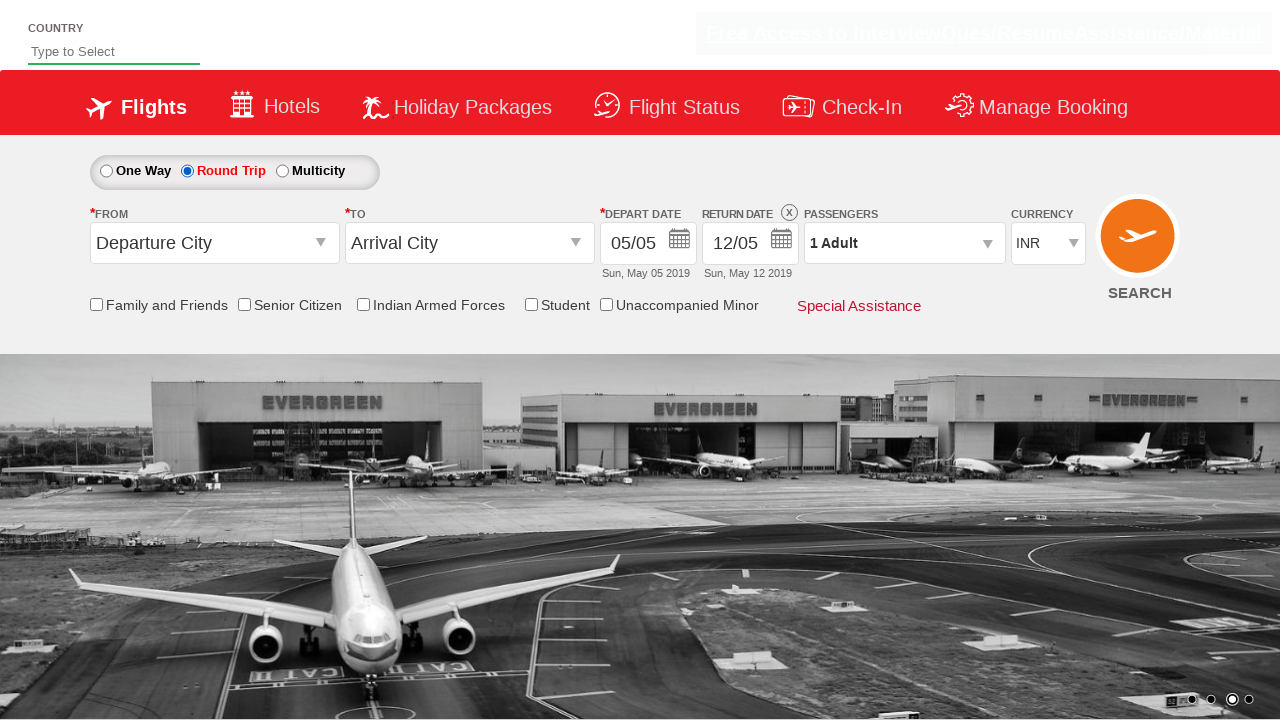